Tests a registration form by filling in name and email fields, submitting the form, and verifying that a success message is displayed.

Starting URL: http://suninjuly.github.io/registration2.html

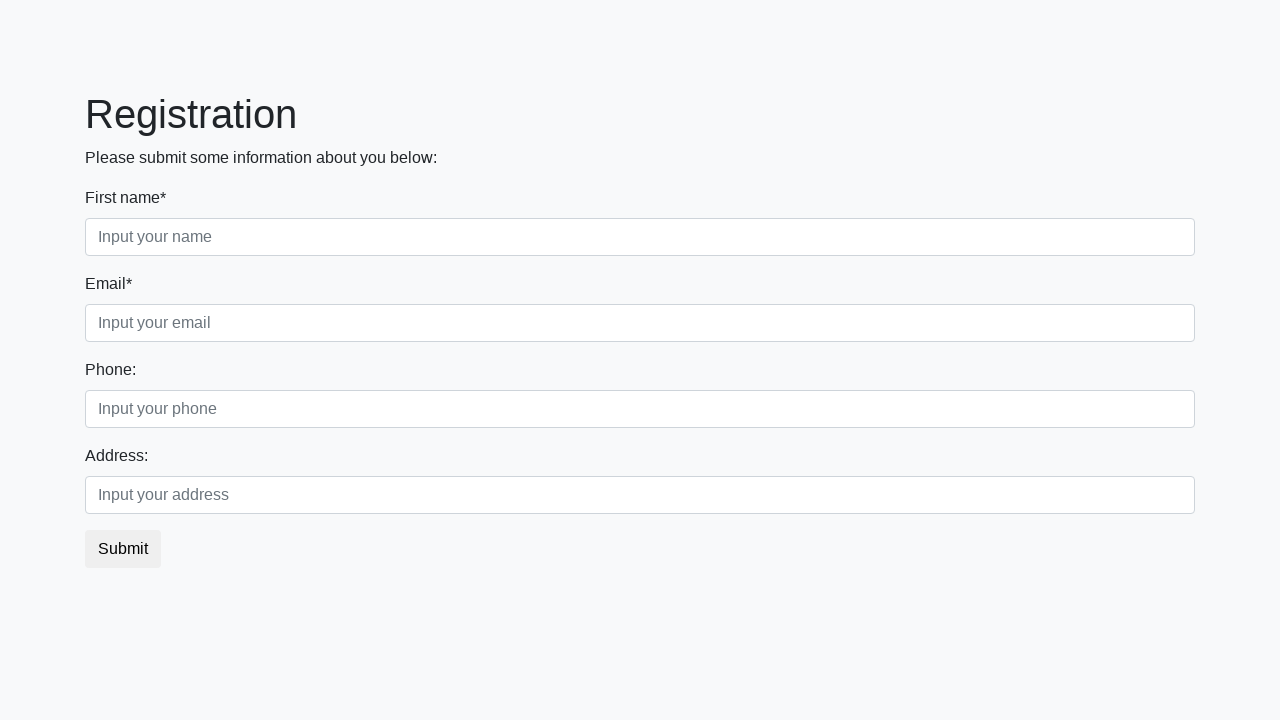

Filled name field with 'Ivan' on [placeholder="Input your name"]
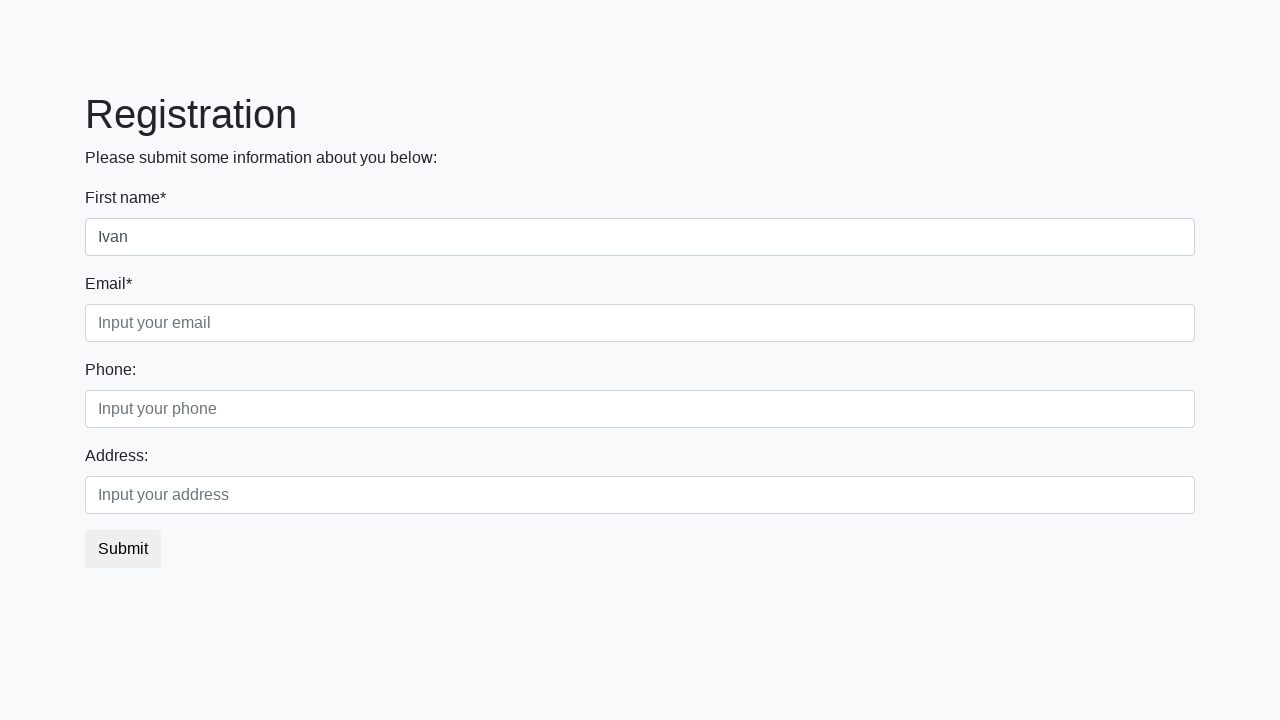

Filled email field with 'Petrov' on [placeholder="Input your email"]
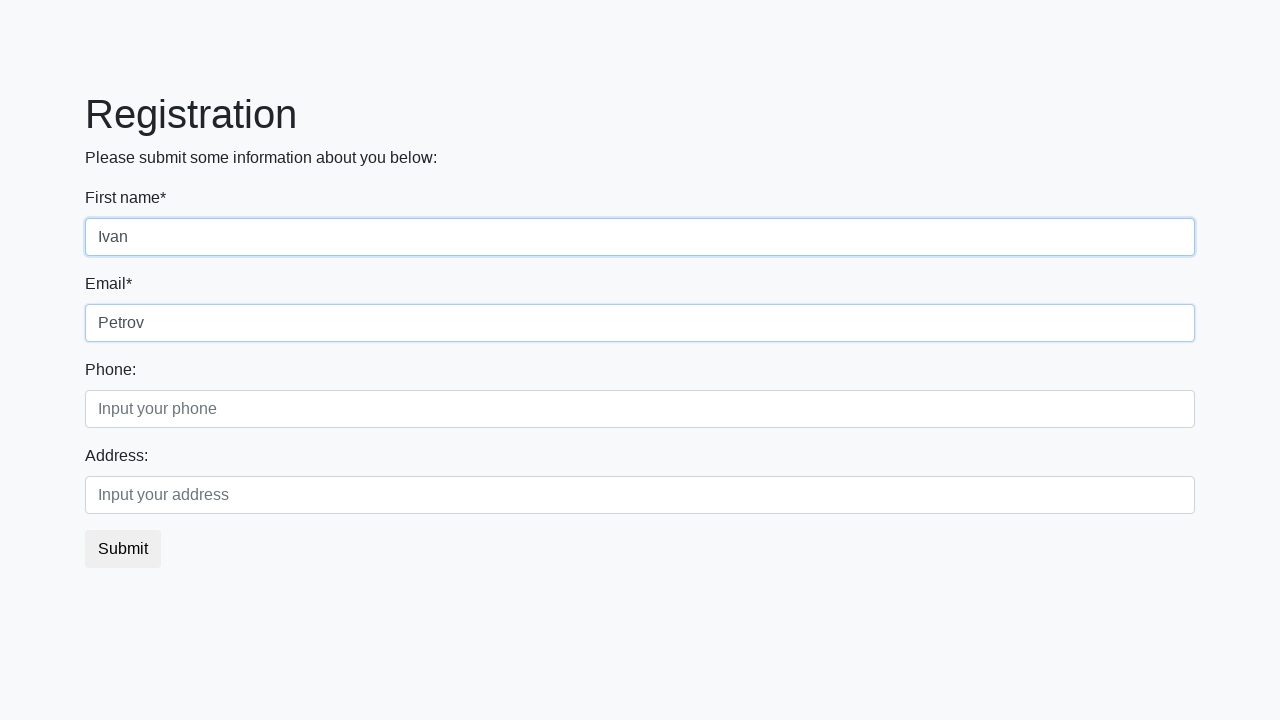

Clicked submit button to register at (123, 549) on button.btn
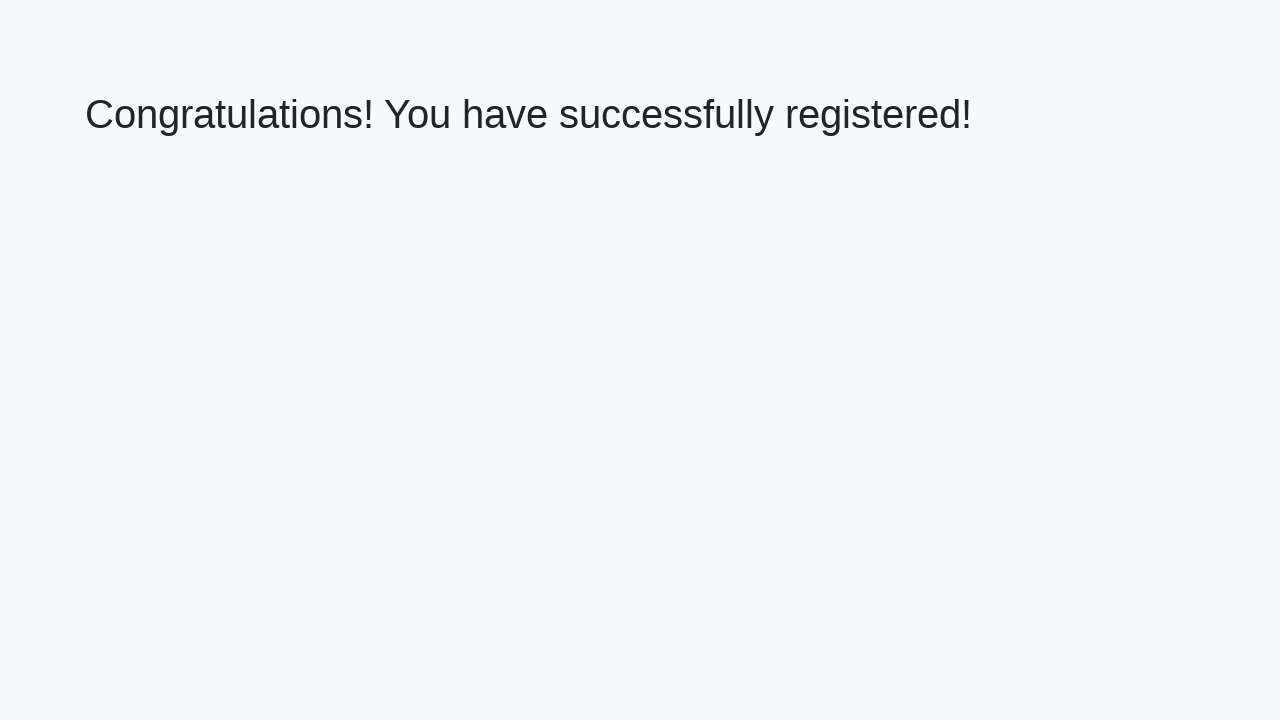

Success message loaded
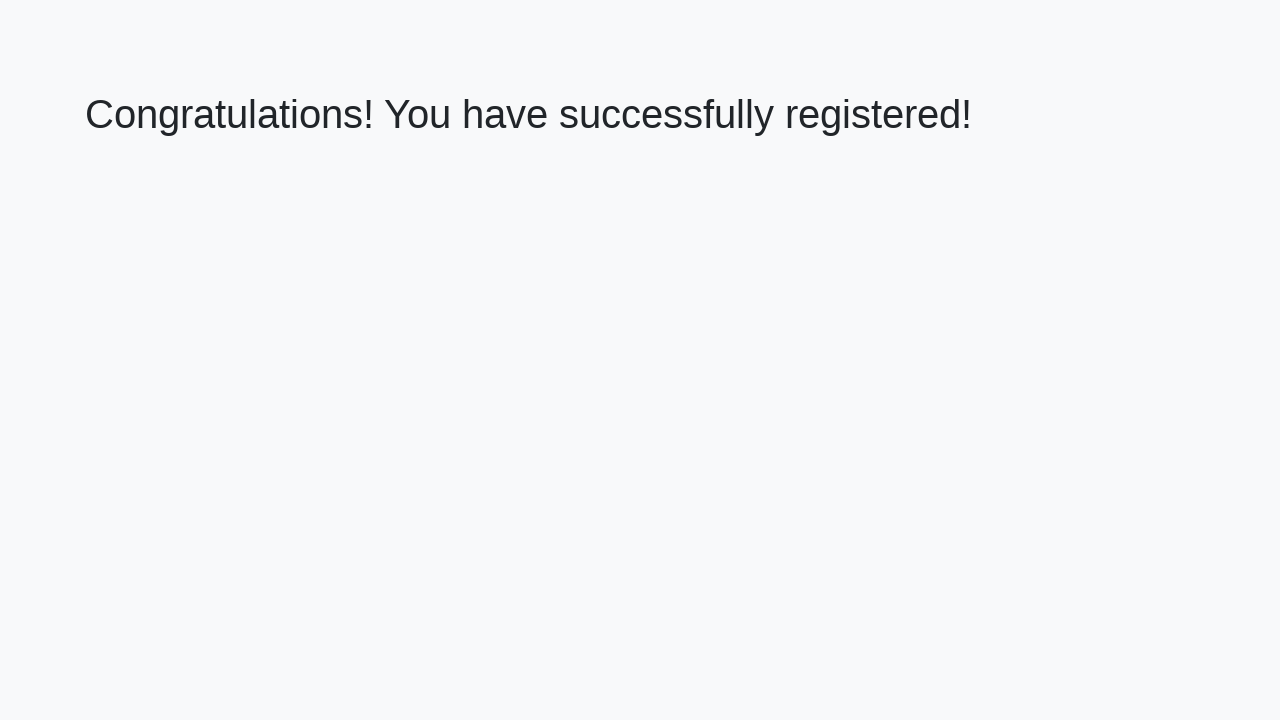

Retrieved success message text: 'Congratulations! You have successfully registered!'
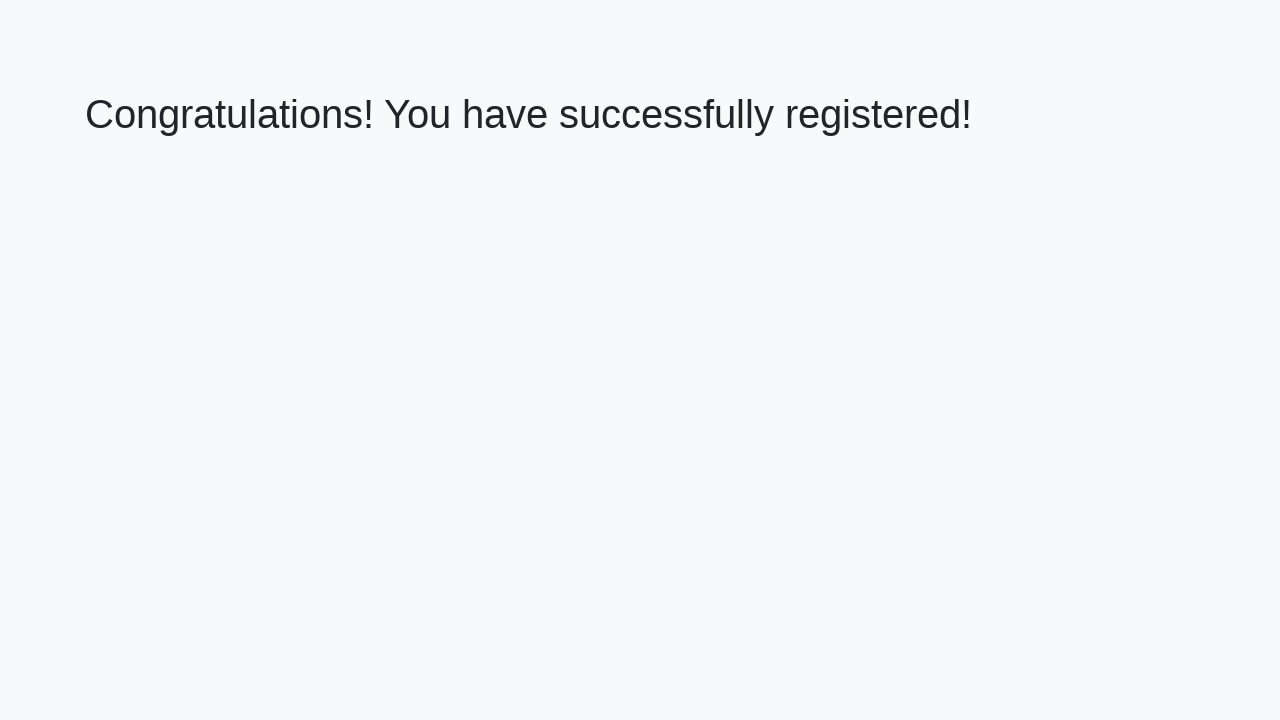

Verified success message matches expected text
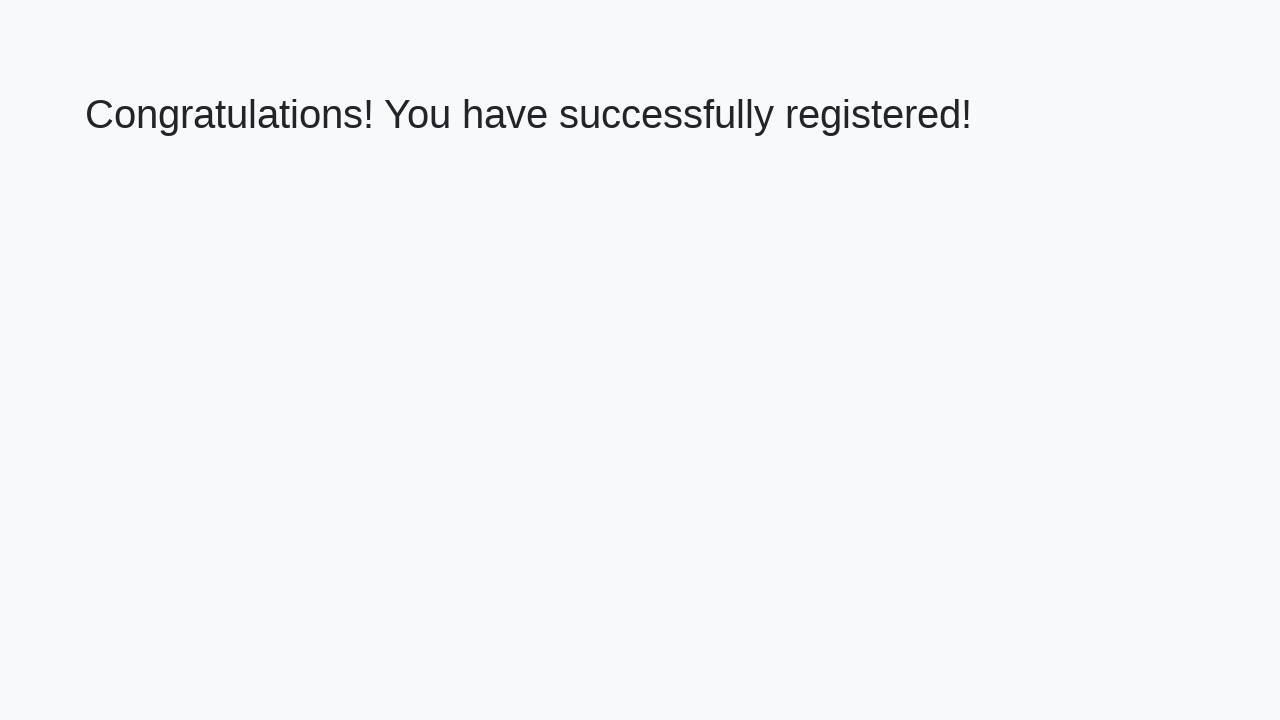

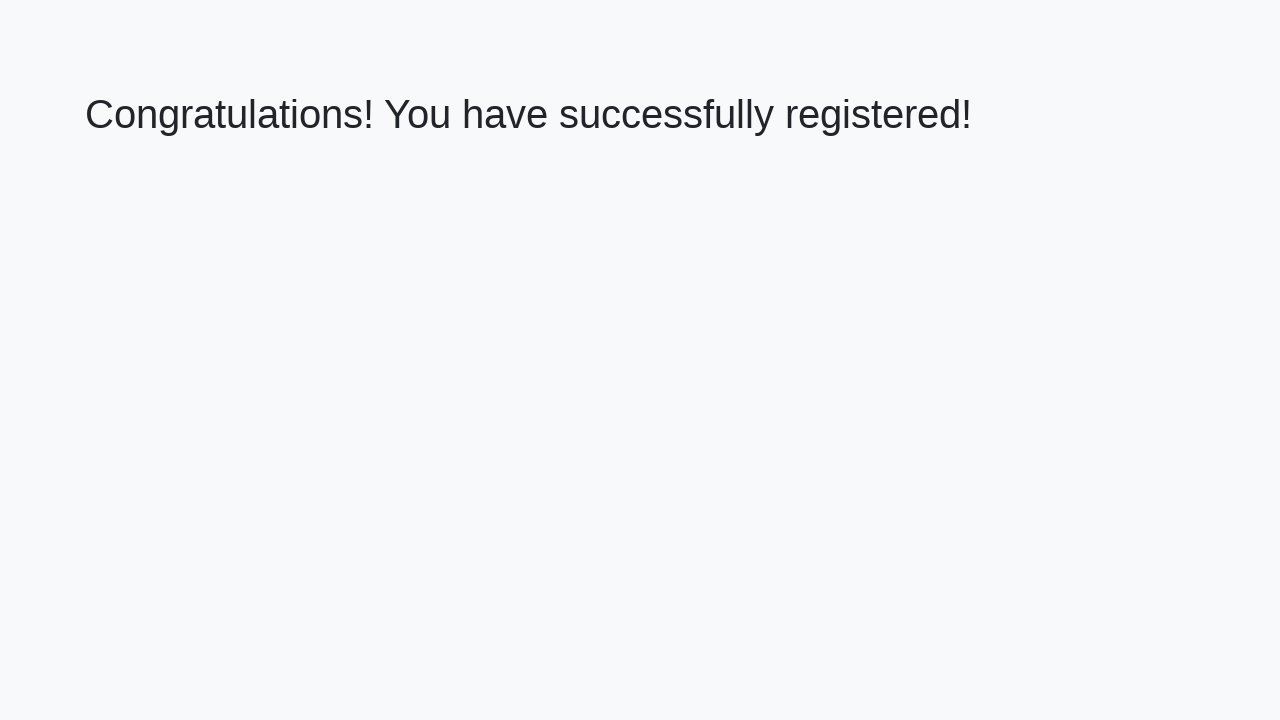